Tests multi-window/tab handling by opening a new tab, navigating to a different page, extracting a course name, switching back to the parent window, and filling a form field with the extracted text

Starting URL: https://rahulshettyacademy.com/angularpractice/

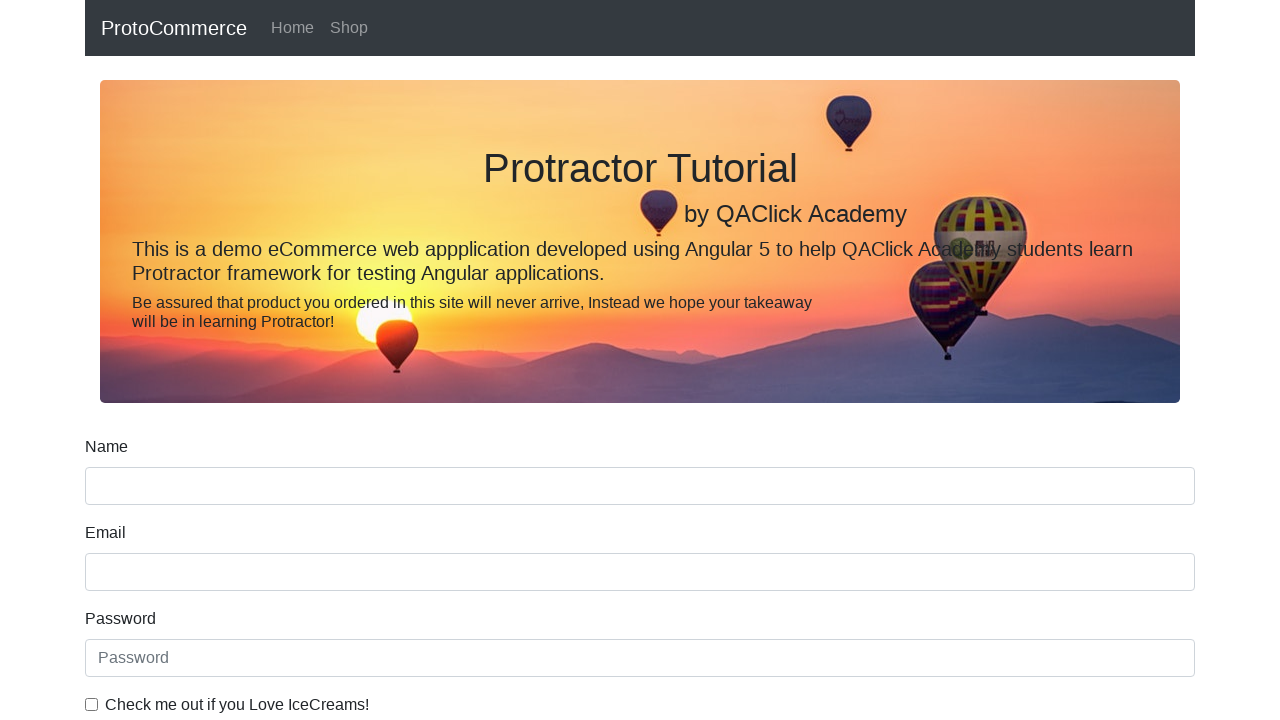

Opened a new tab/window
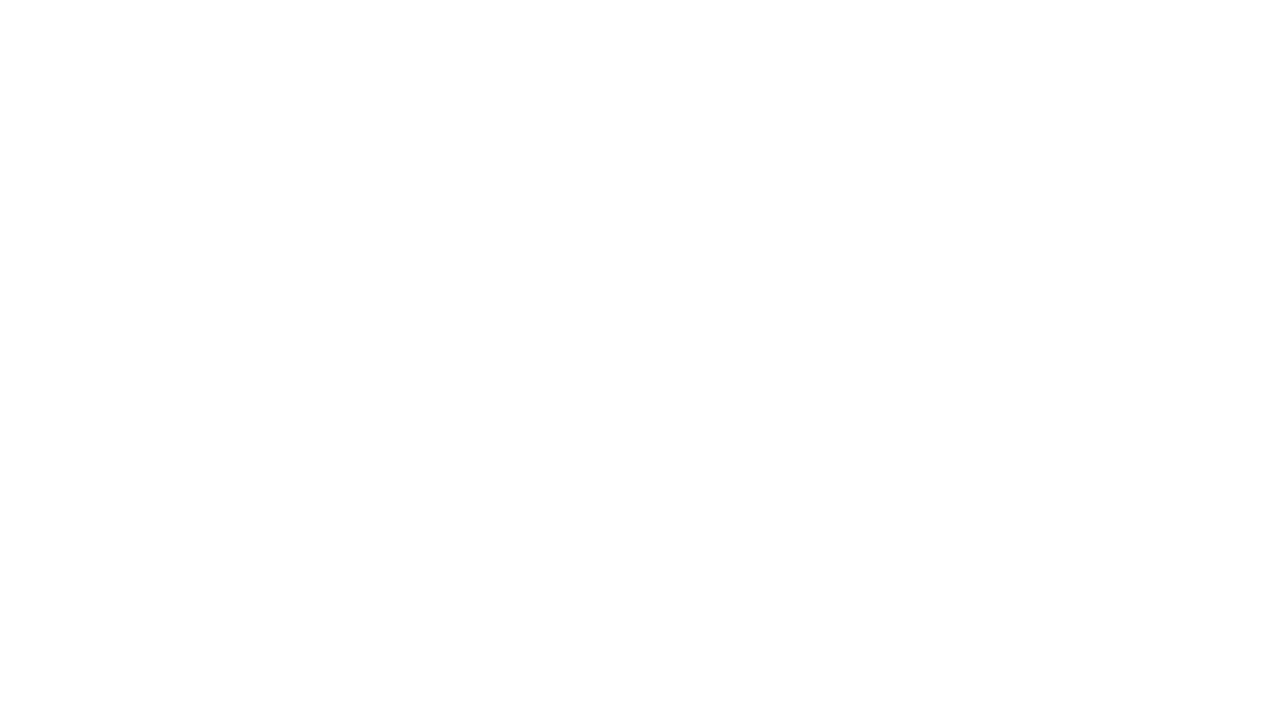

Navigated to https://rahulshettyacademy.com/
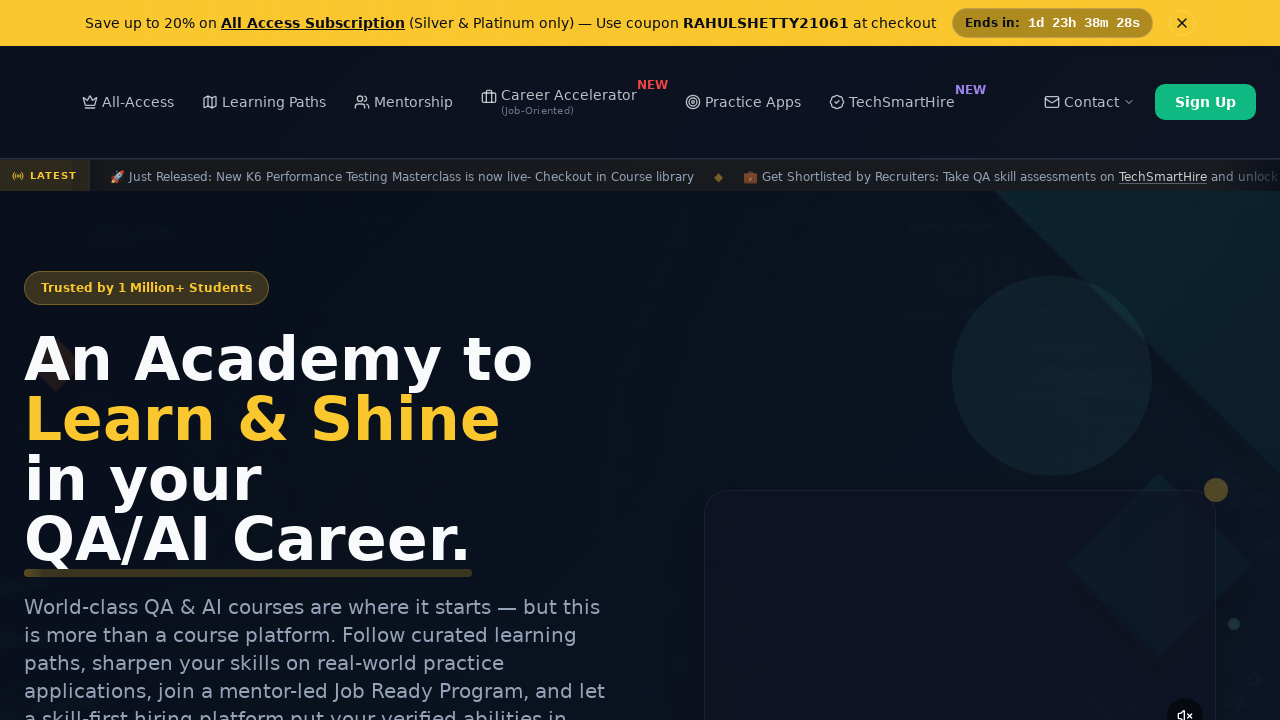

Located all course links matching the href pattern
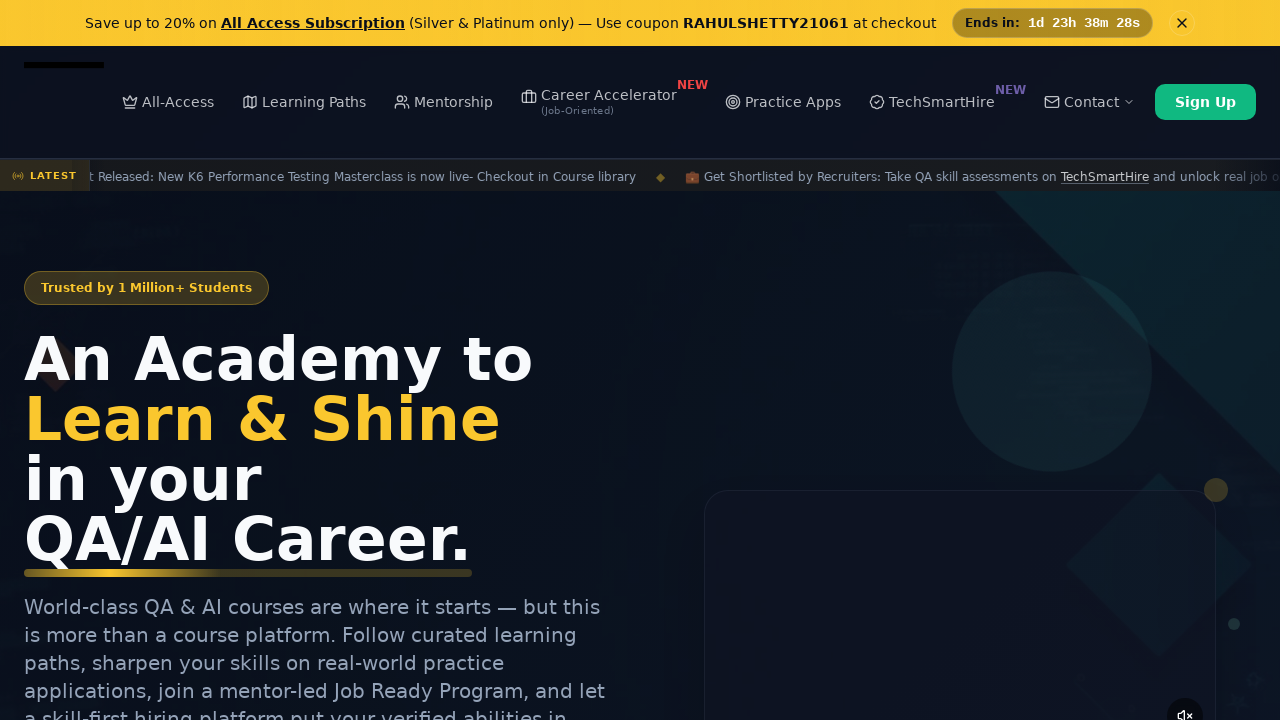

Extracted course name: Playwright Testing
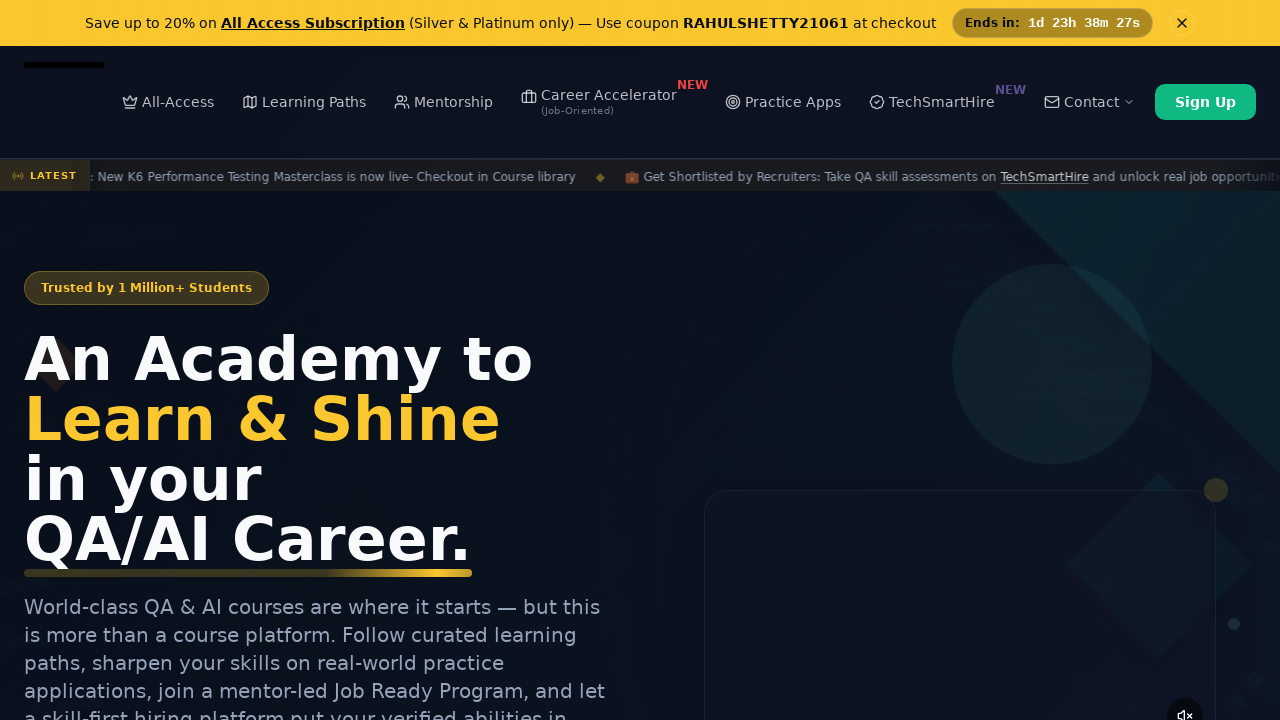

Switched back to the original page/window
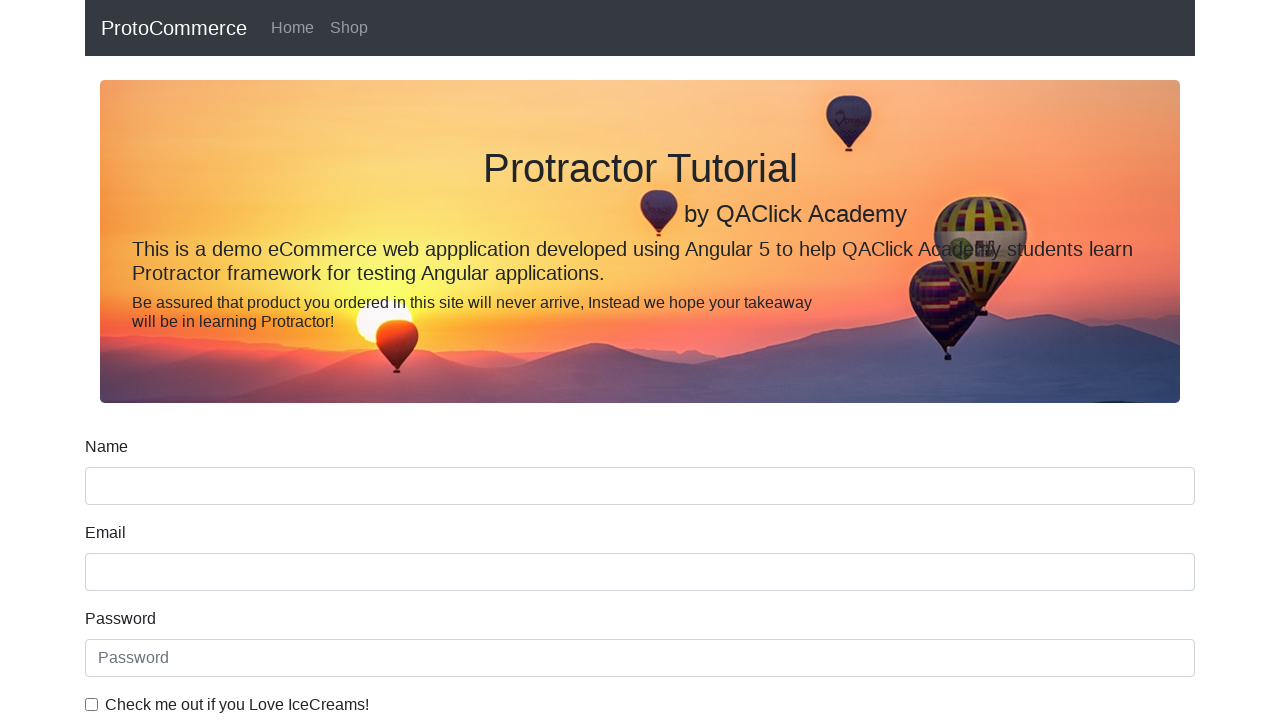

Filled name field with course name: Playwright Testing on input[name='name']
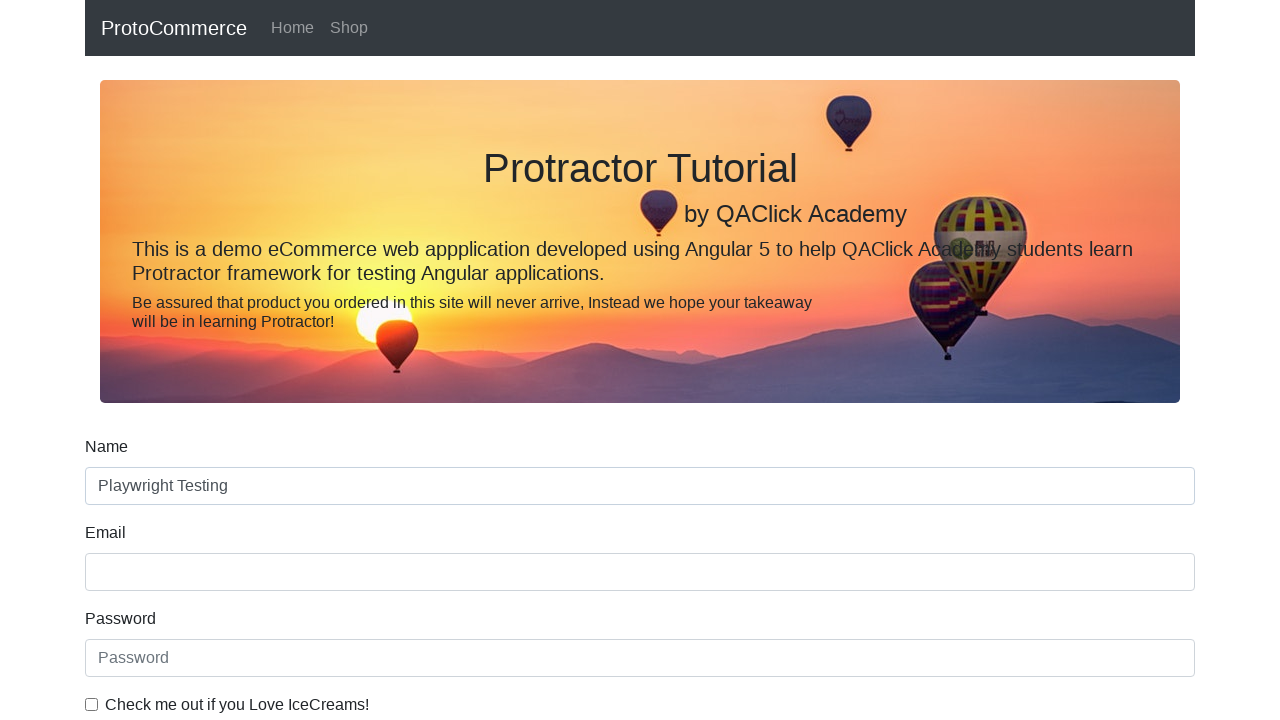

Closed the new tab/window
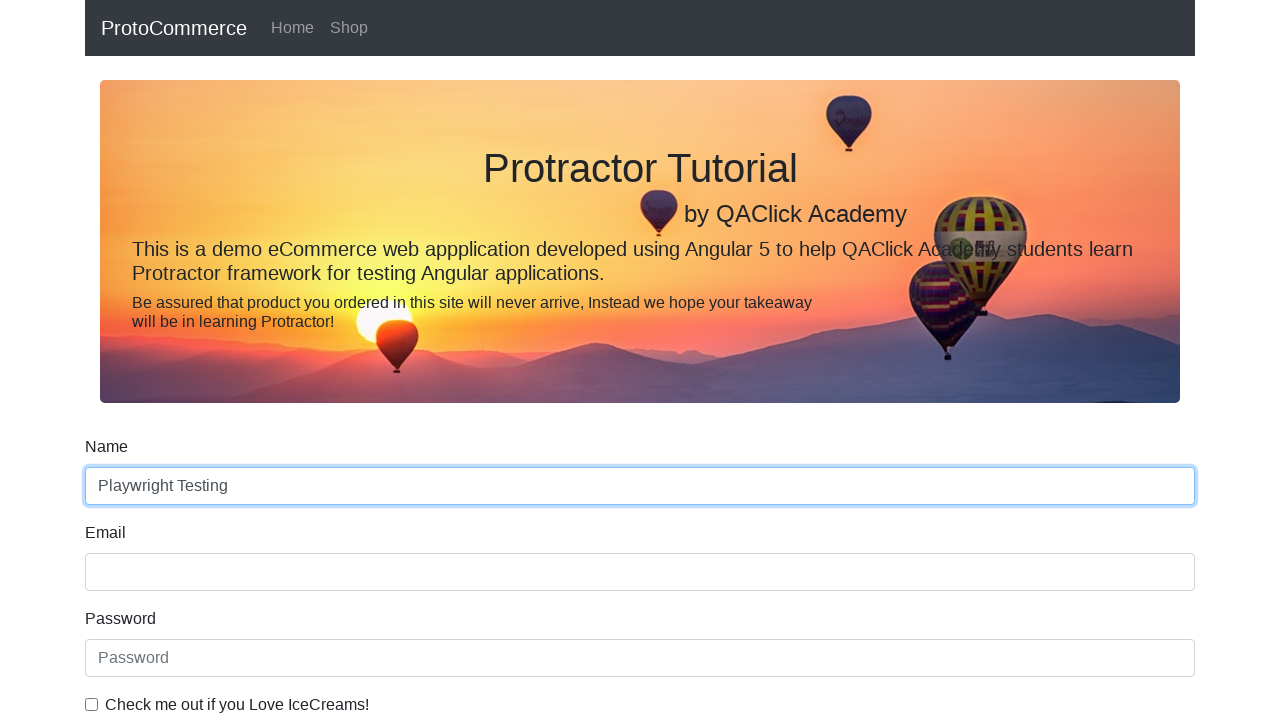

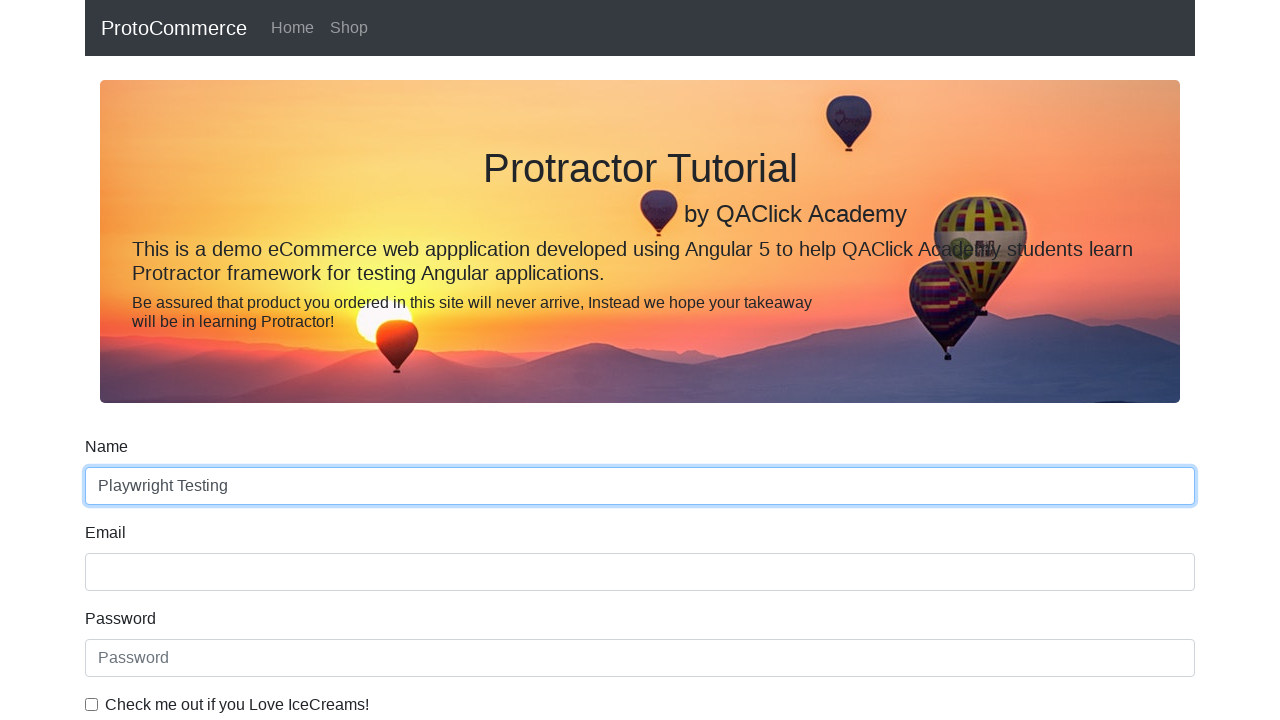